Tests drag and drop within an iframe using mouse move operations to drag an element to a drop target.

Starting URL: https://jqueryui.com/droppable/

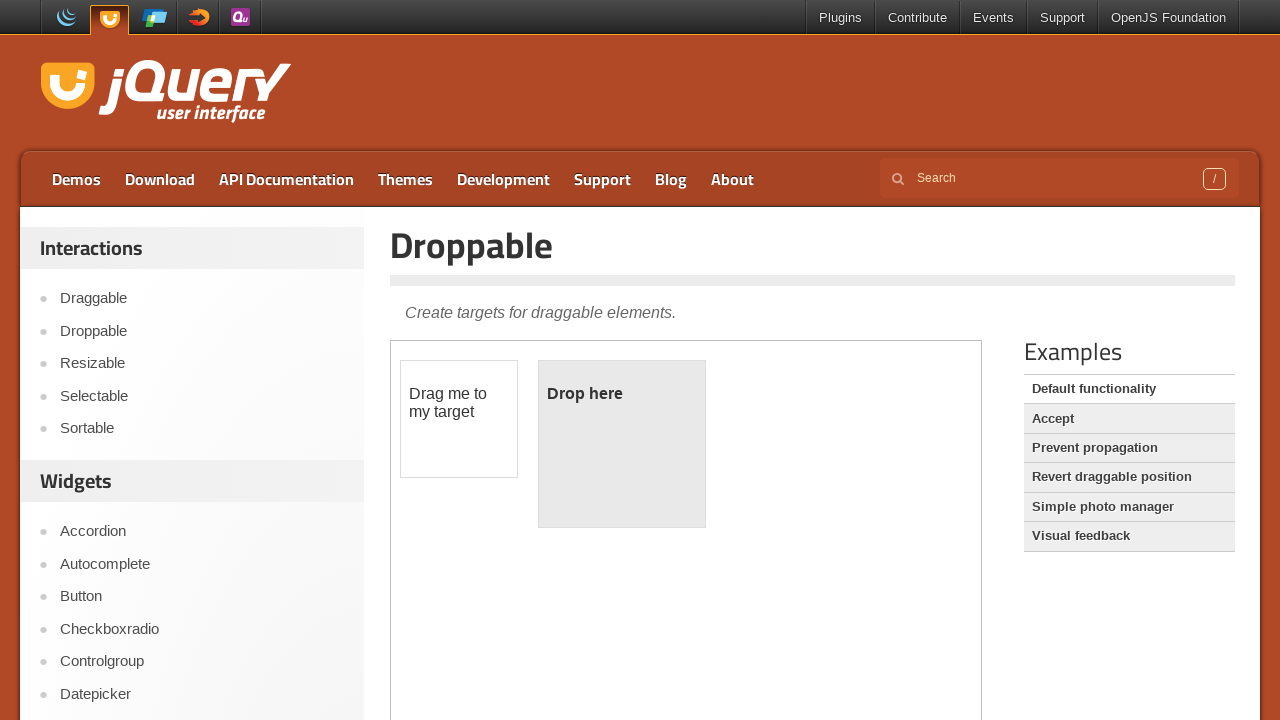

Located the demo iframe
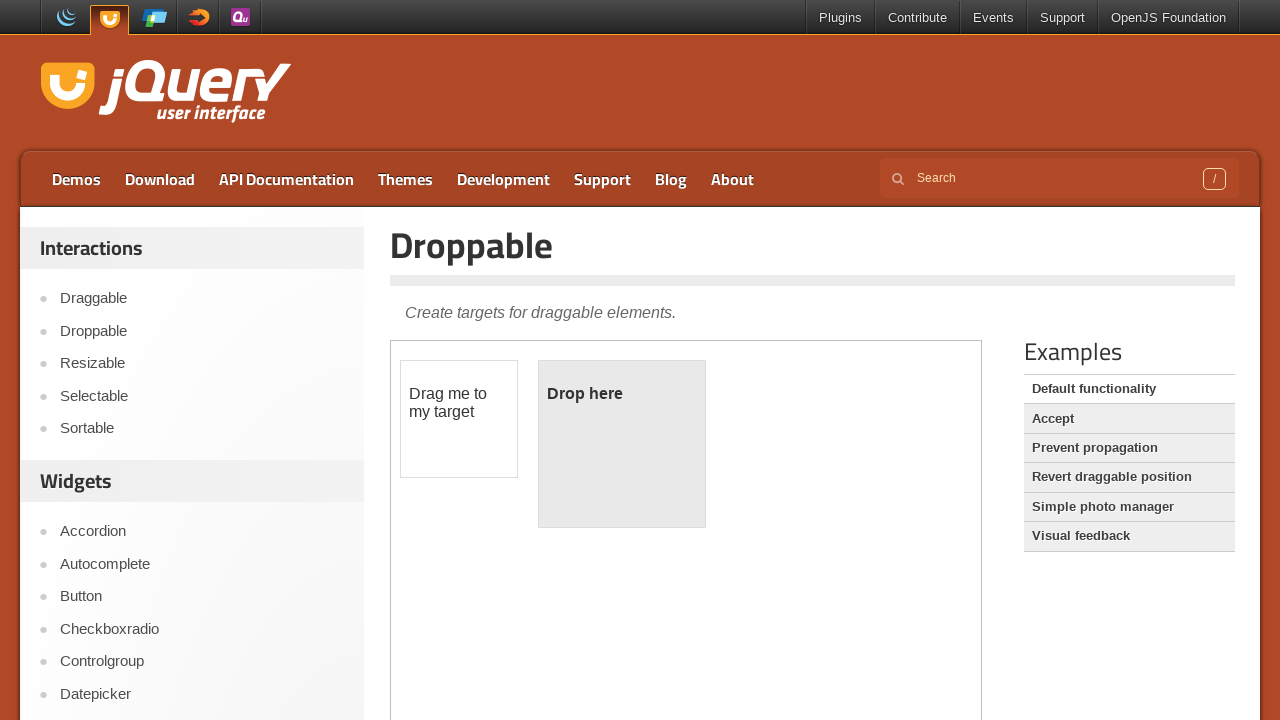

Located draggable element within iframe
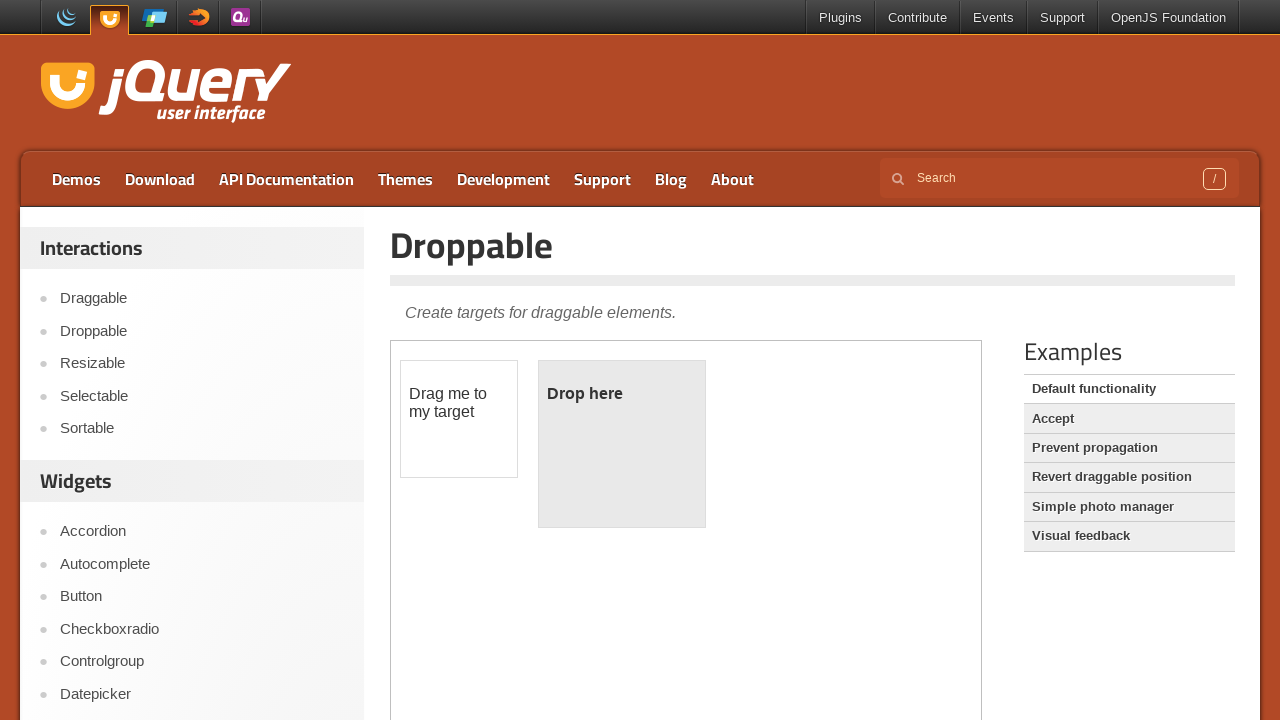

Located droppable target element within iframe
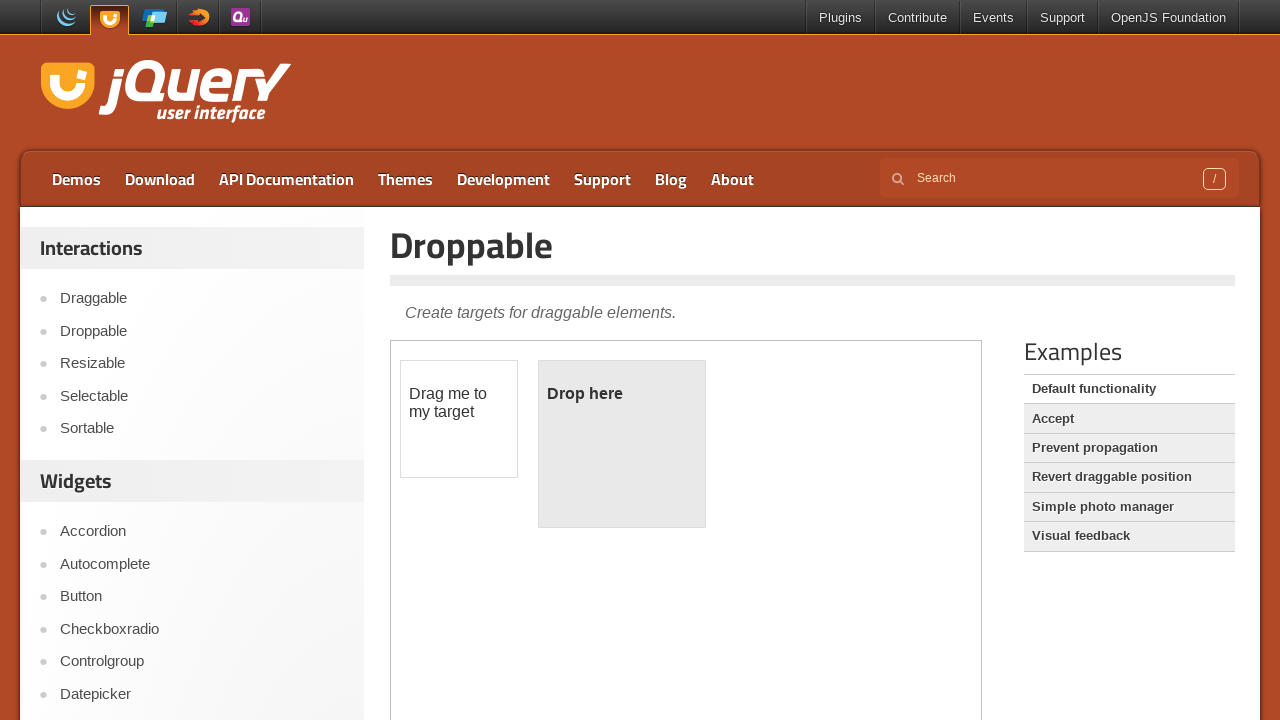

Retrieved bounding box for draggable element
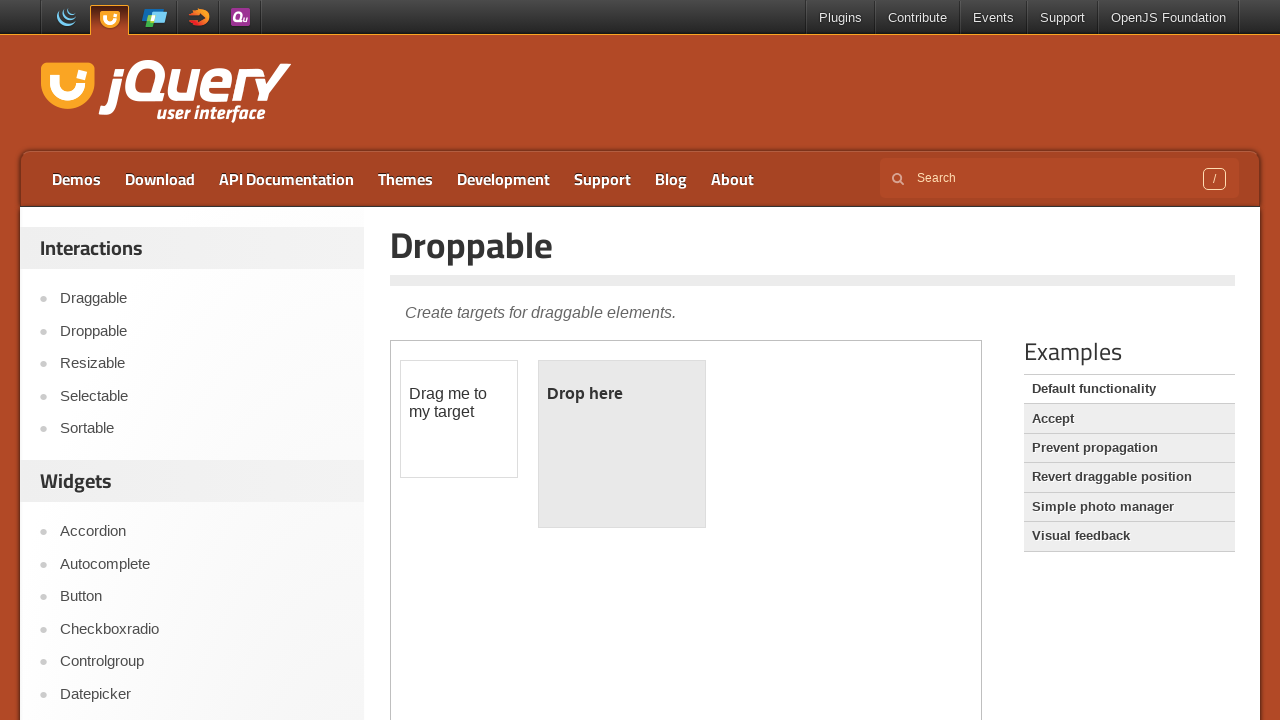

Retrieved bounding box for droppable target element
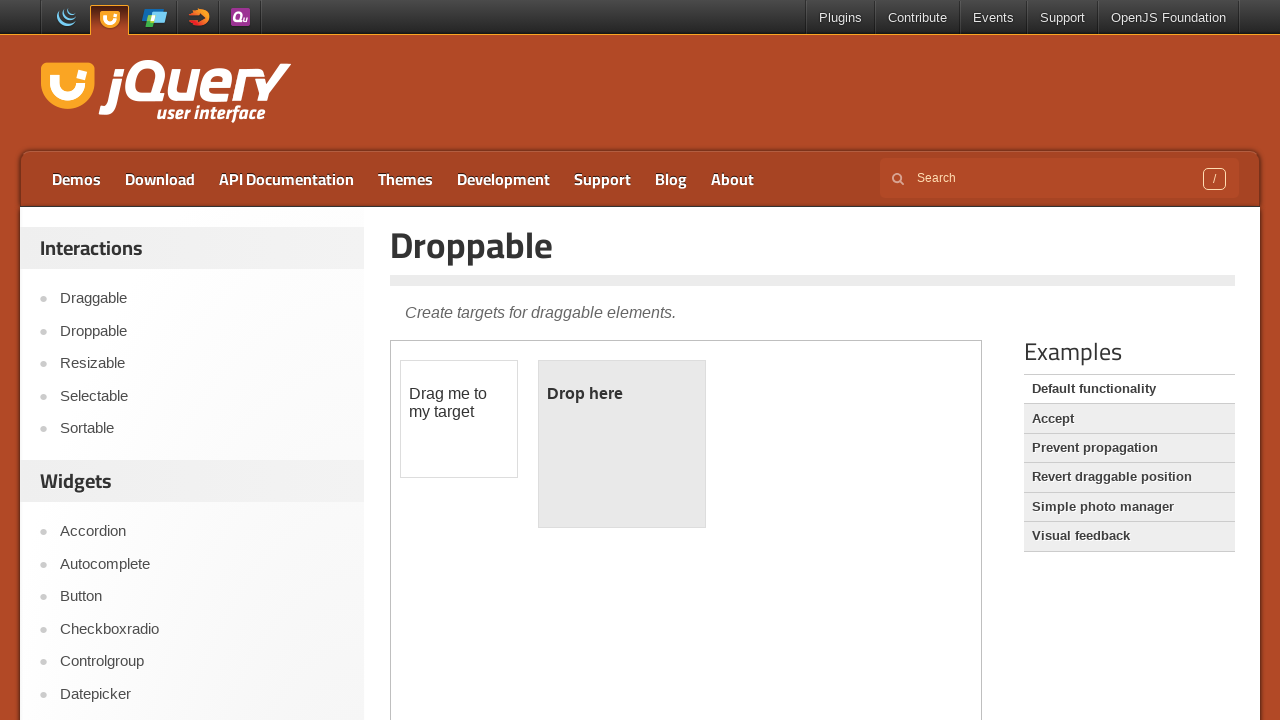

Moved mouse to center of draggable element at (459, 419)
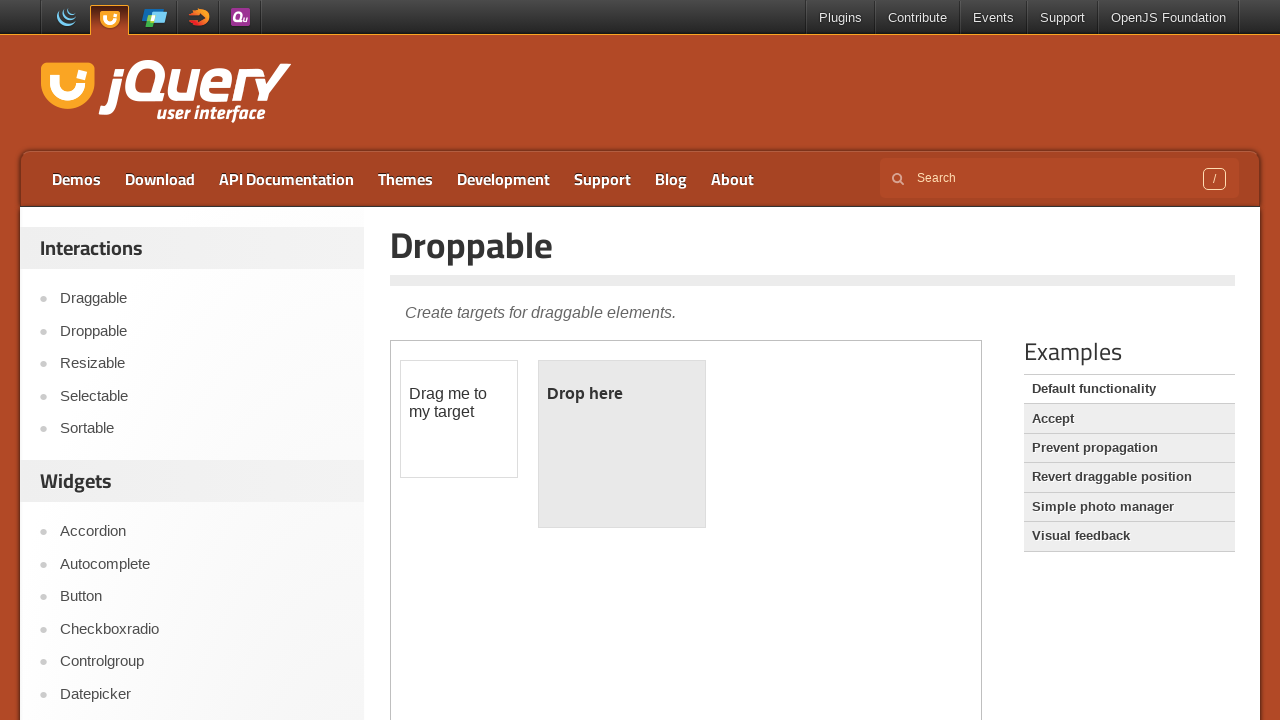

Pressed mouse button down to start drag at (459, 419)
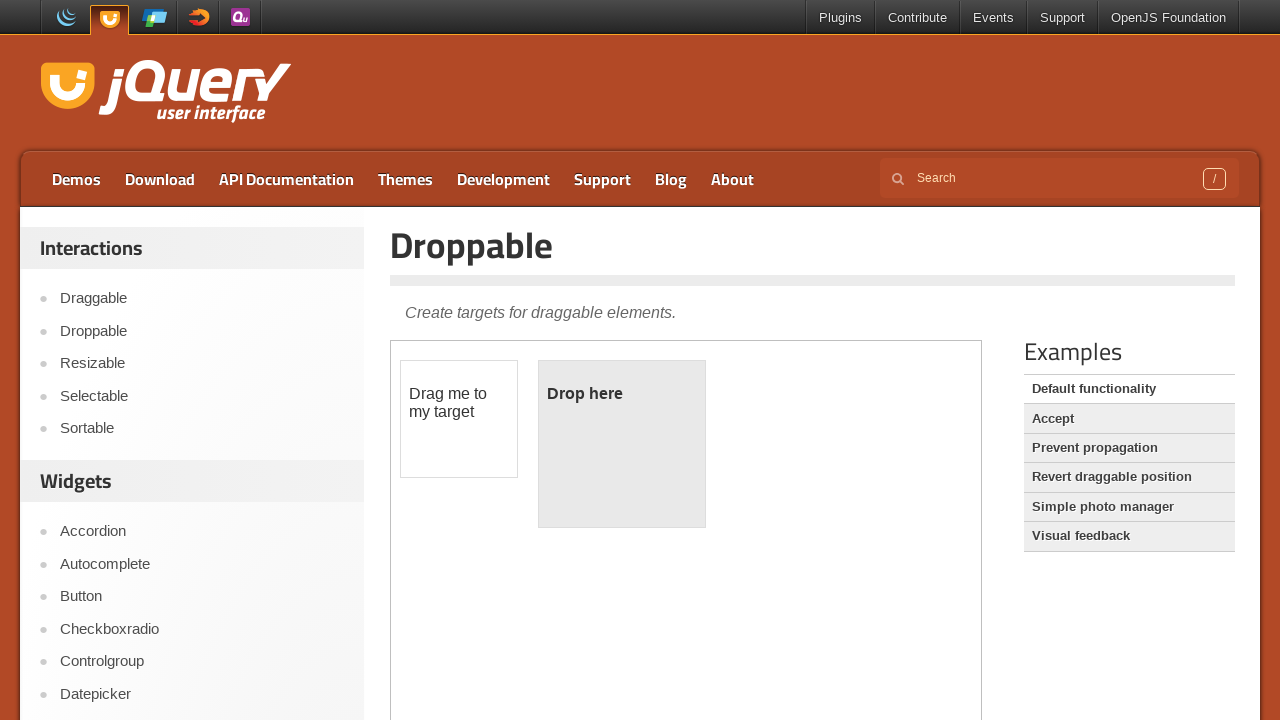

Moved mouse to center of droppable target element at (622, 444)
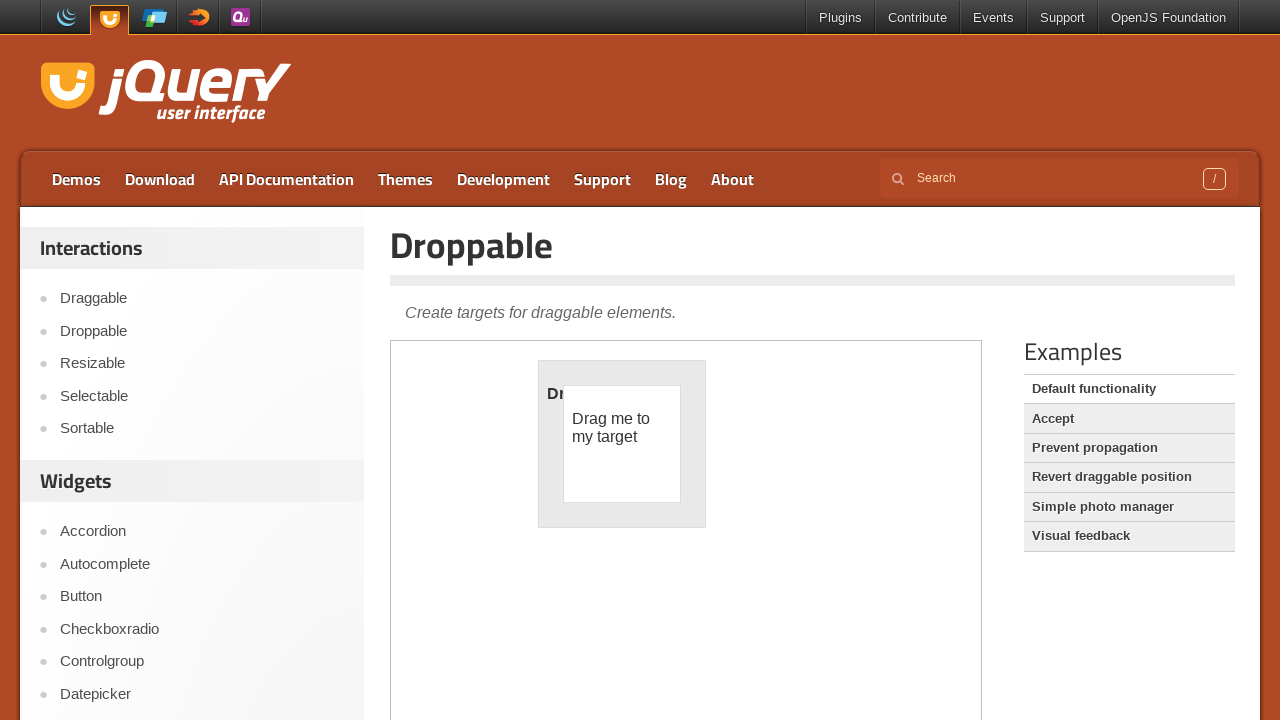

Released mouse button to complete drag and drop operation at (622, 444)
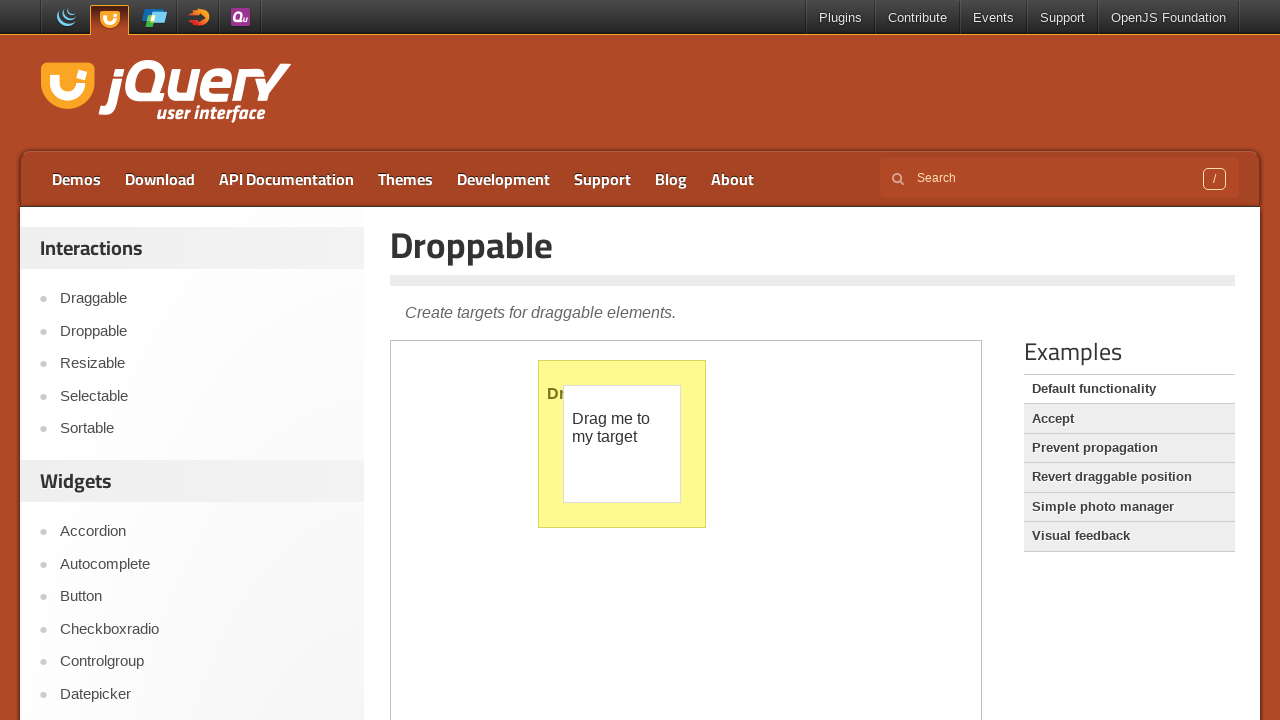

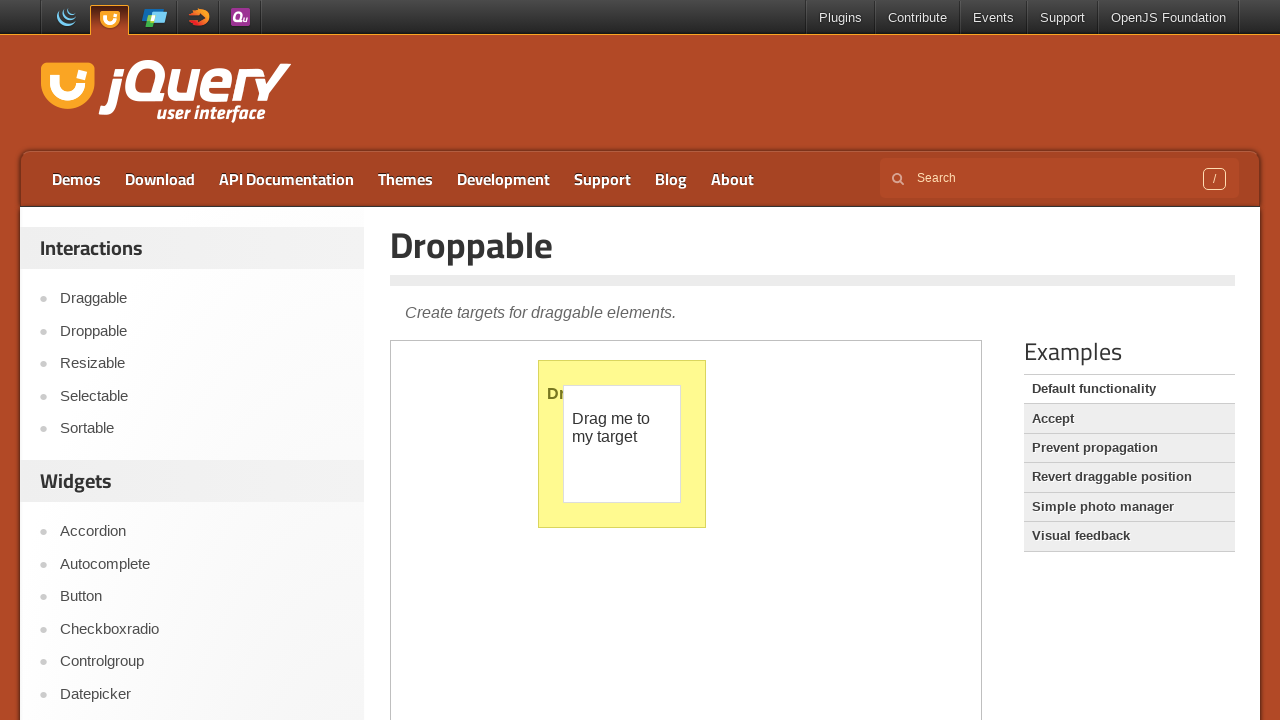